Tests clicking the full image button on a JPL Space page to view the full-resolution image in a lightbox/modal.

Starting URL: https://data-class-jpl-space.s3.amazonaws.com/JPL_Space/index.html

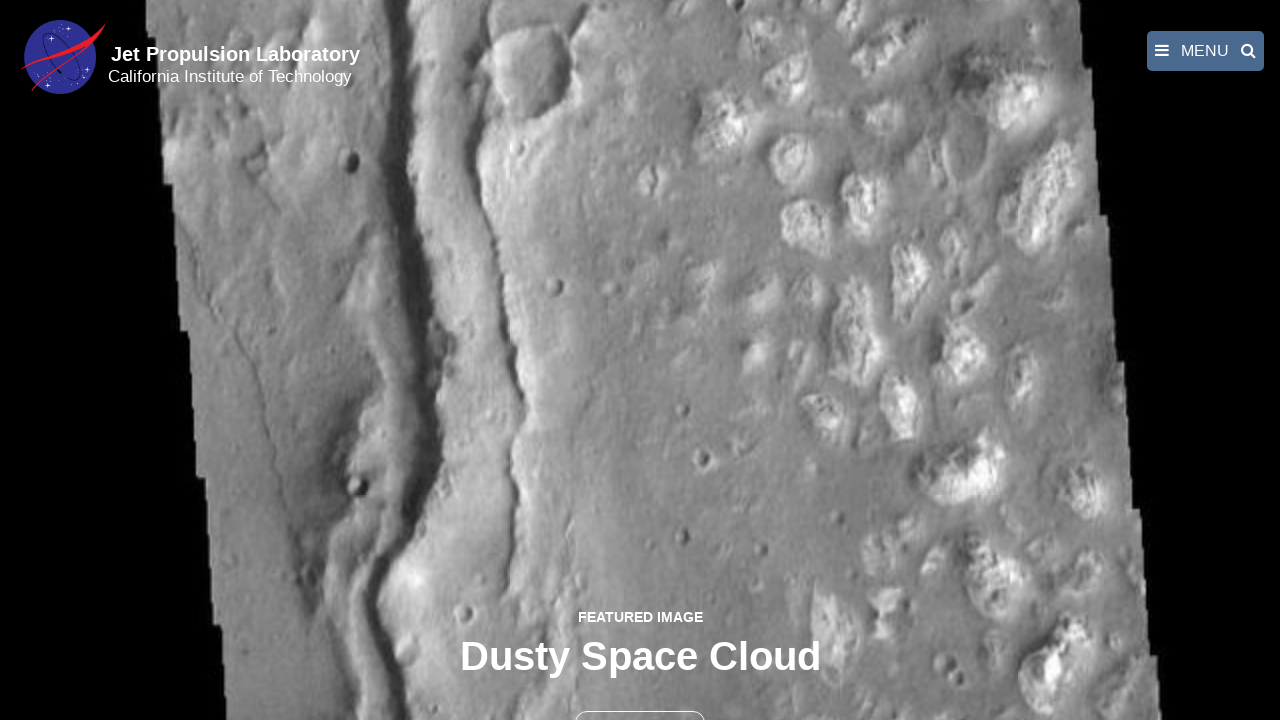

Navigated to JPL Space index page
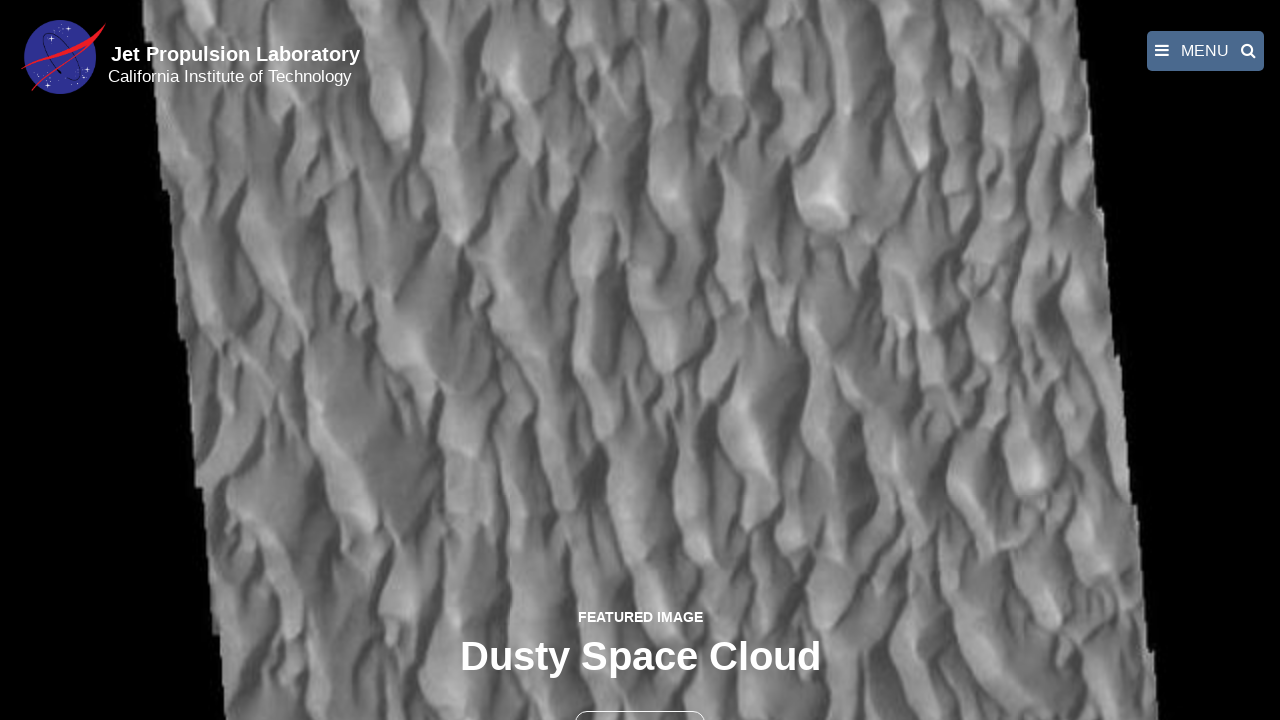

Clicked the full image button to view full-resolution image at (640, 699) on button >> nth=1
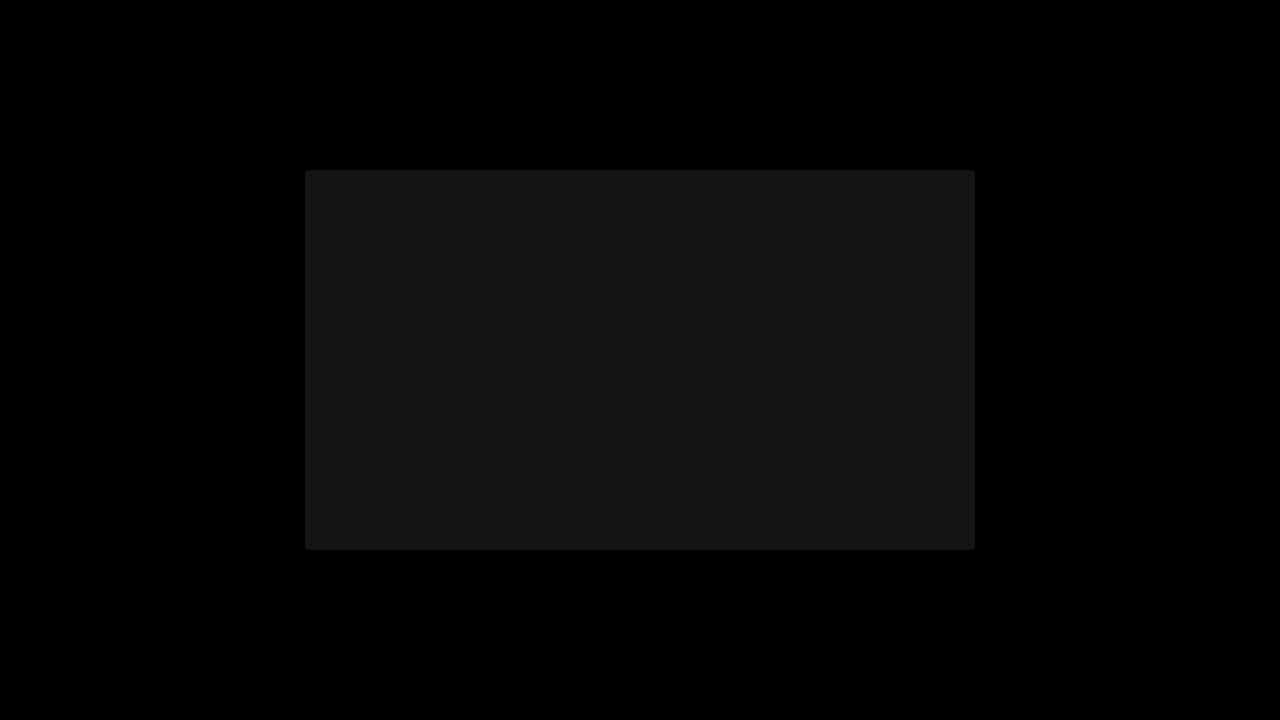

Full-resolution image loaded in lightbox/modal
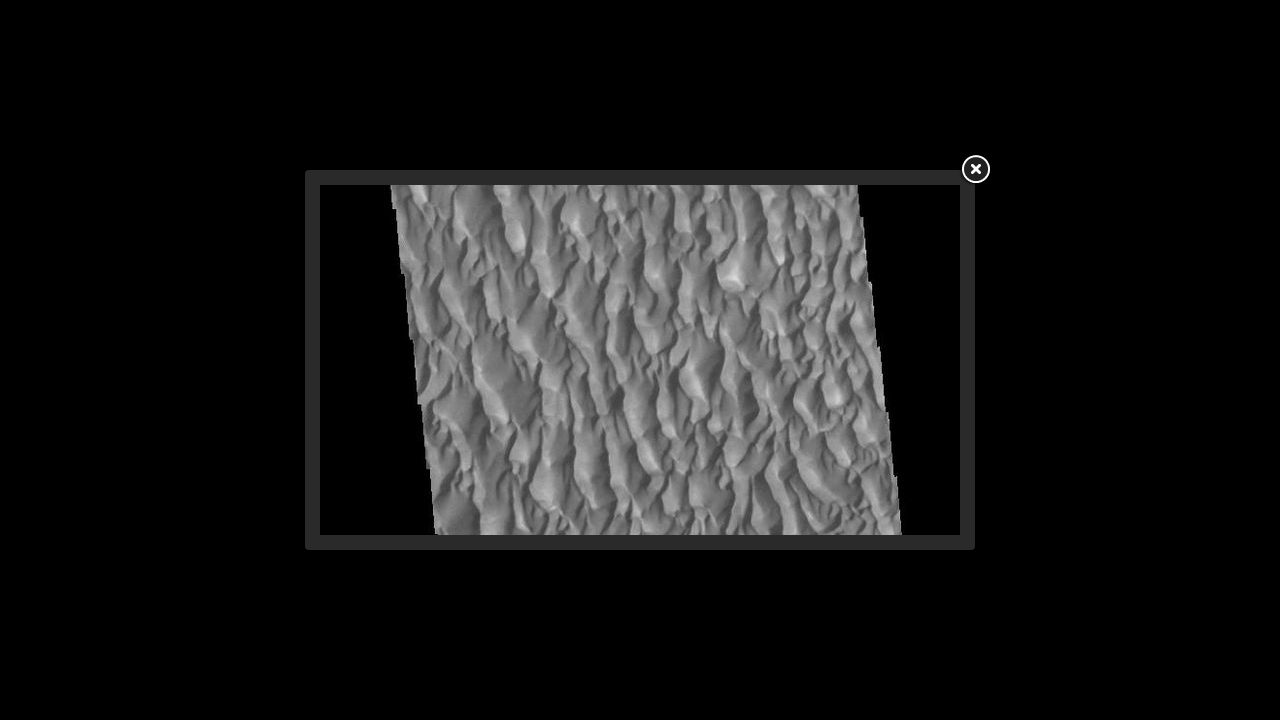

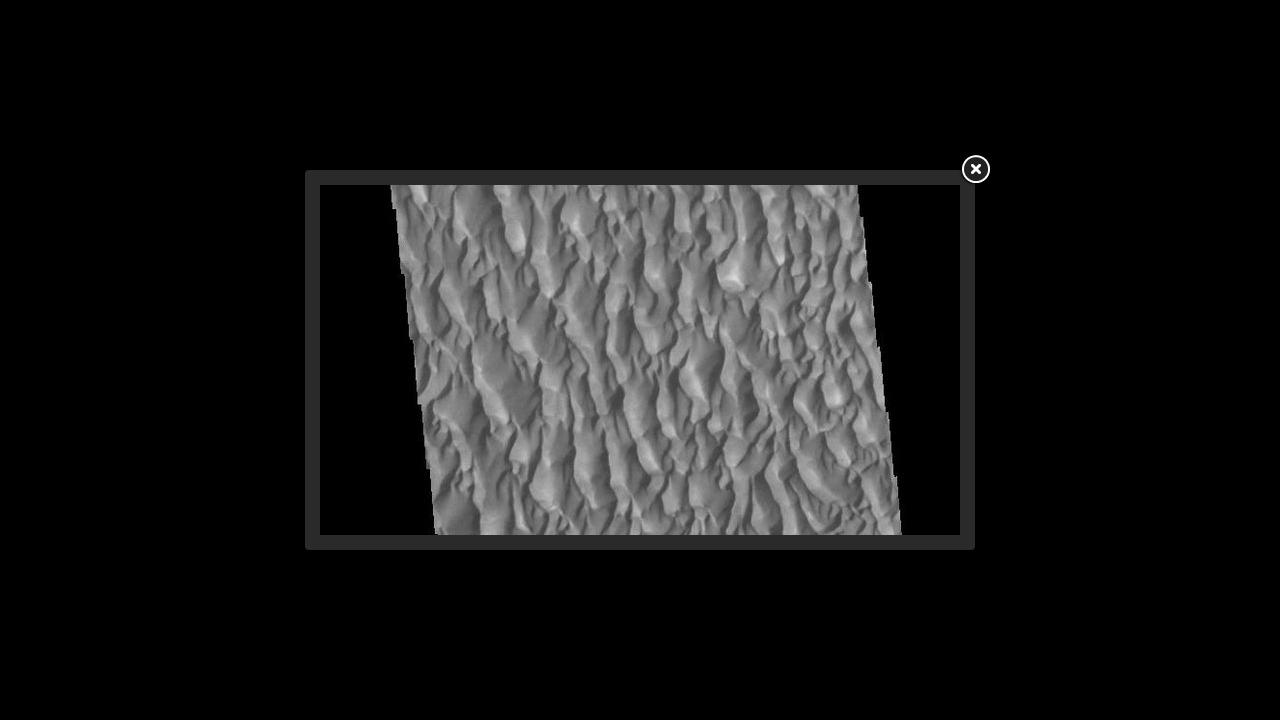